Tests tooltip display on hover by moving mouse over an input field and verifying the tooltip content appears

Starting URL: https://automationfc.github.io/jquery-tooltip/

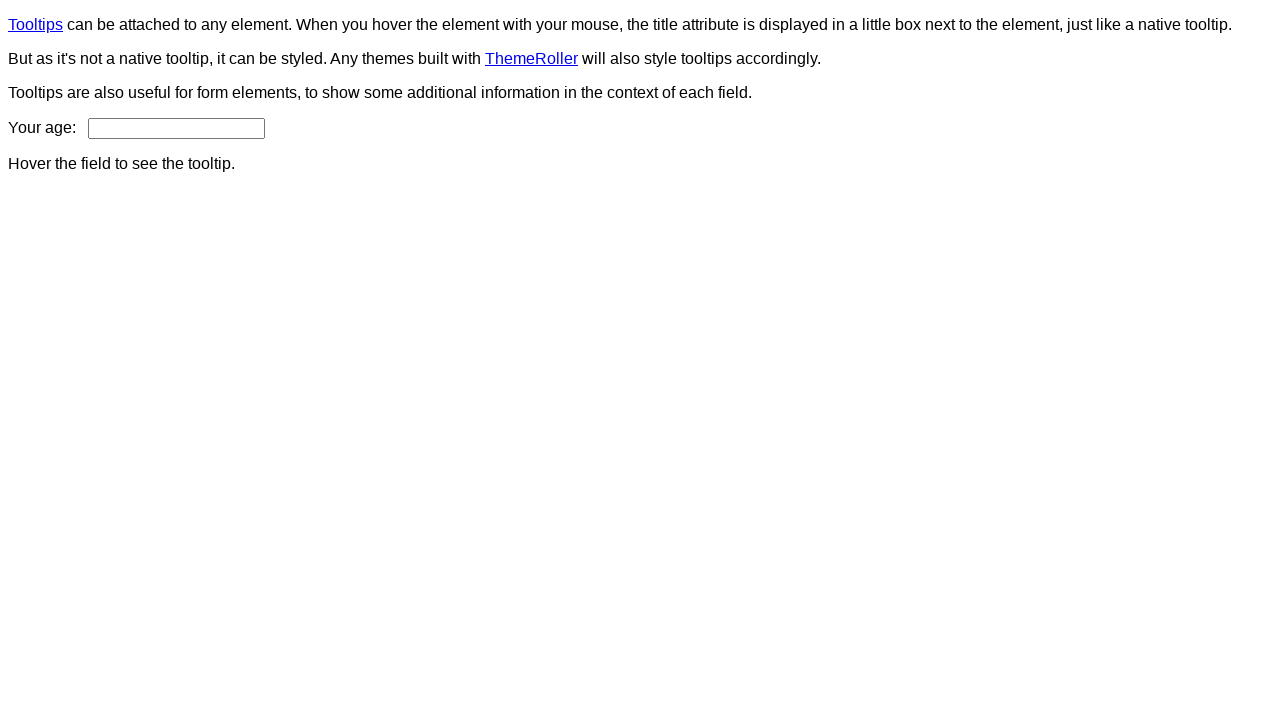

Hovered over age input field to trigger tooltip at (176, 128) on input#age
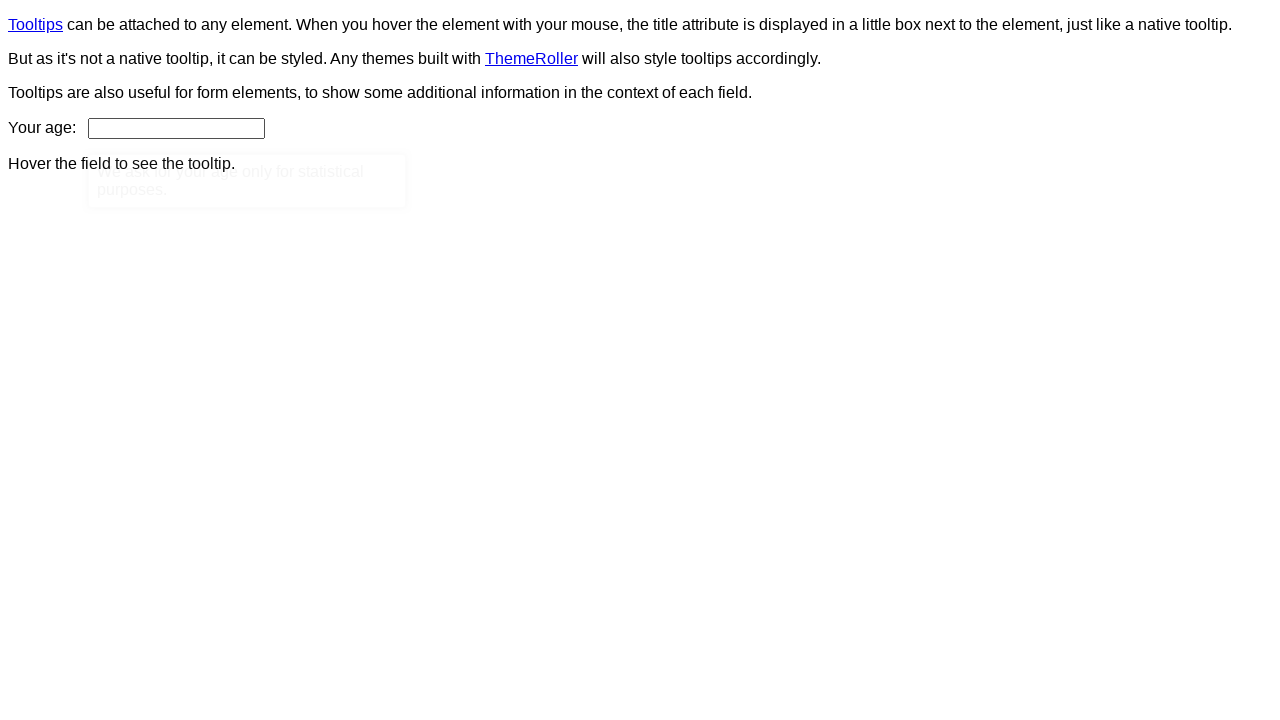

Tooltip became visible after hover
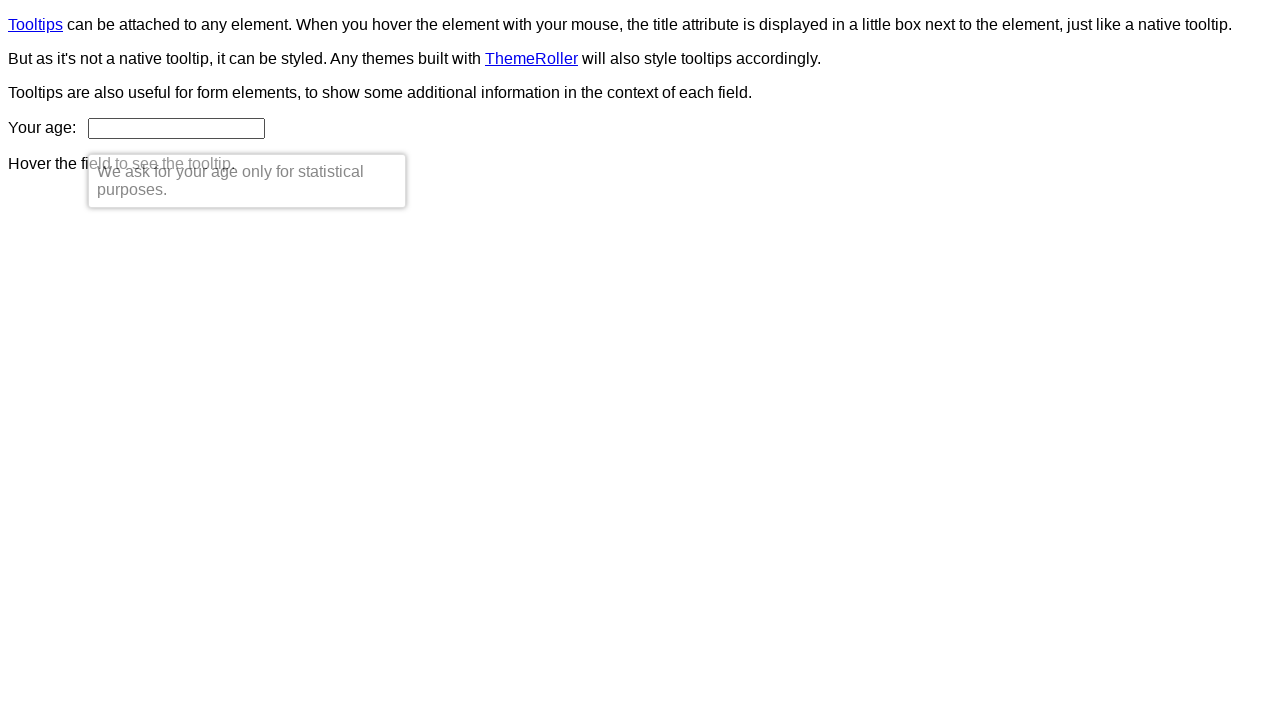

Verified tooltip content matches expected text: 'We ask for your age only for statistical purposes.'
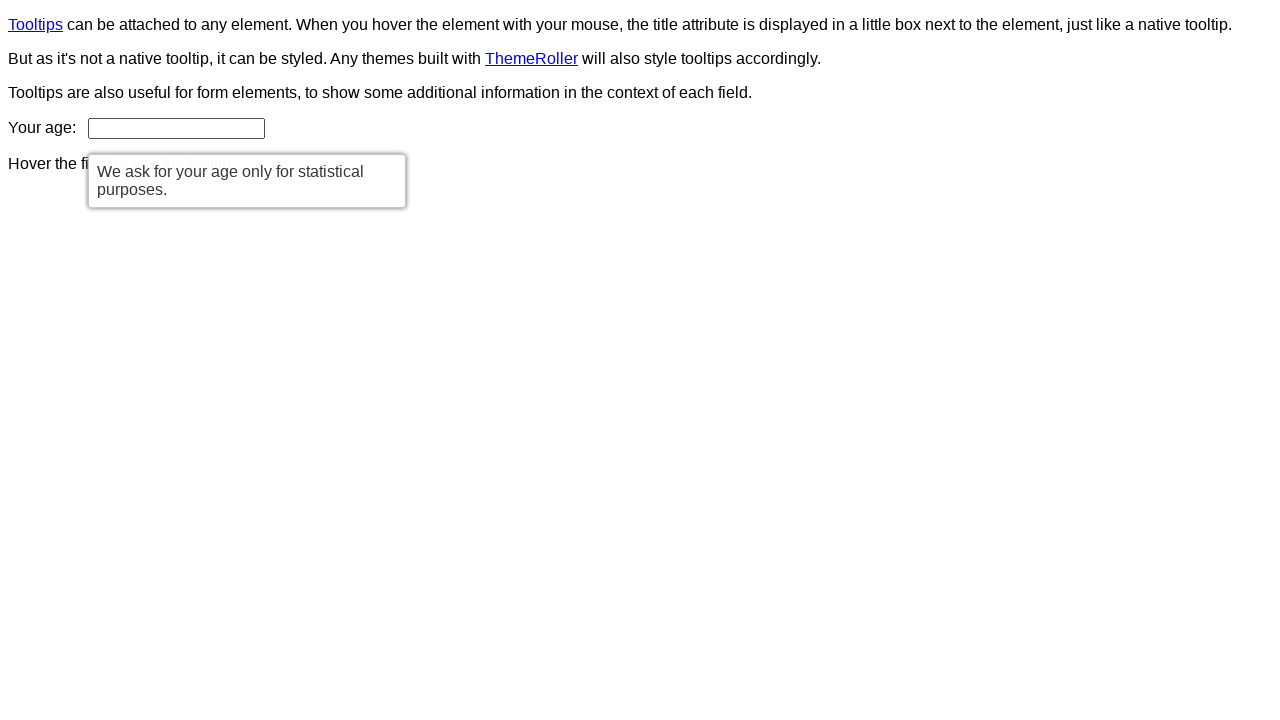

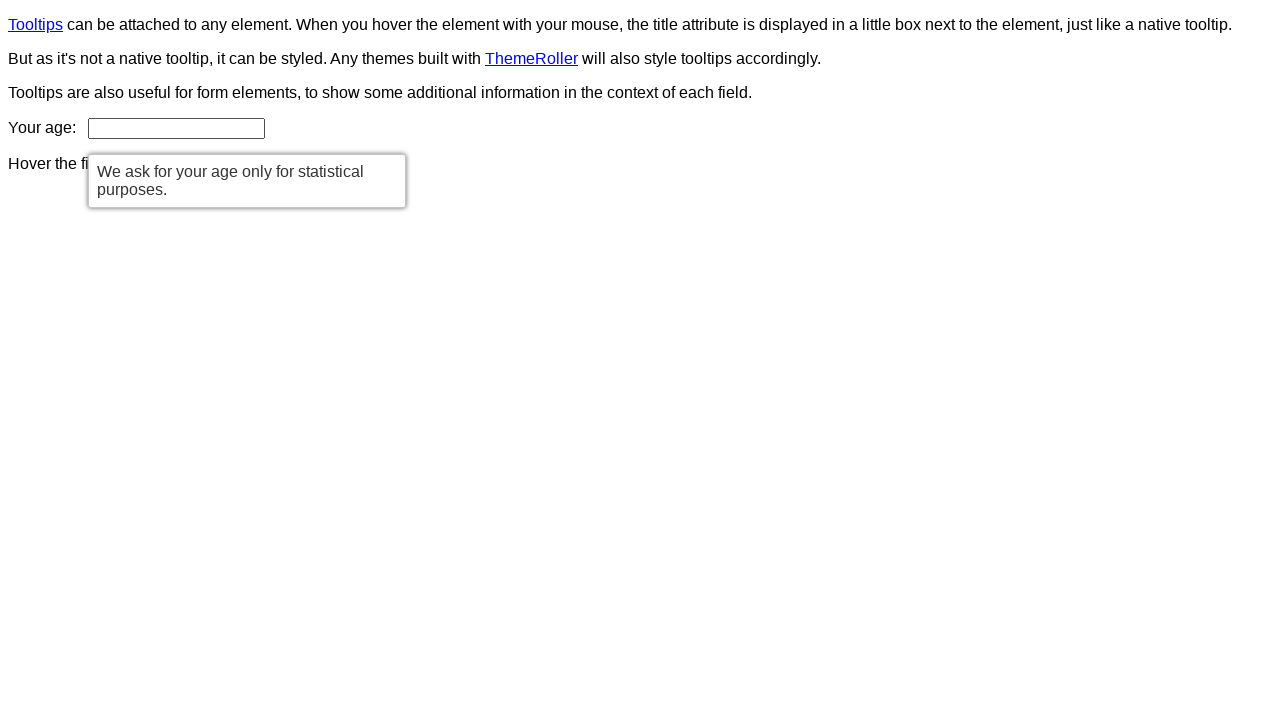